Tests that entered text is trimmed when editing a todo item

Starting URL: https://demo.playwright.dev/todomvc

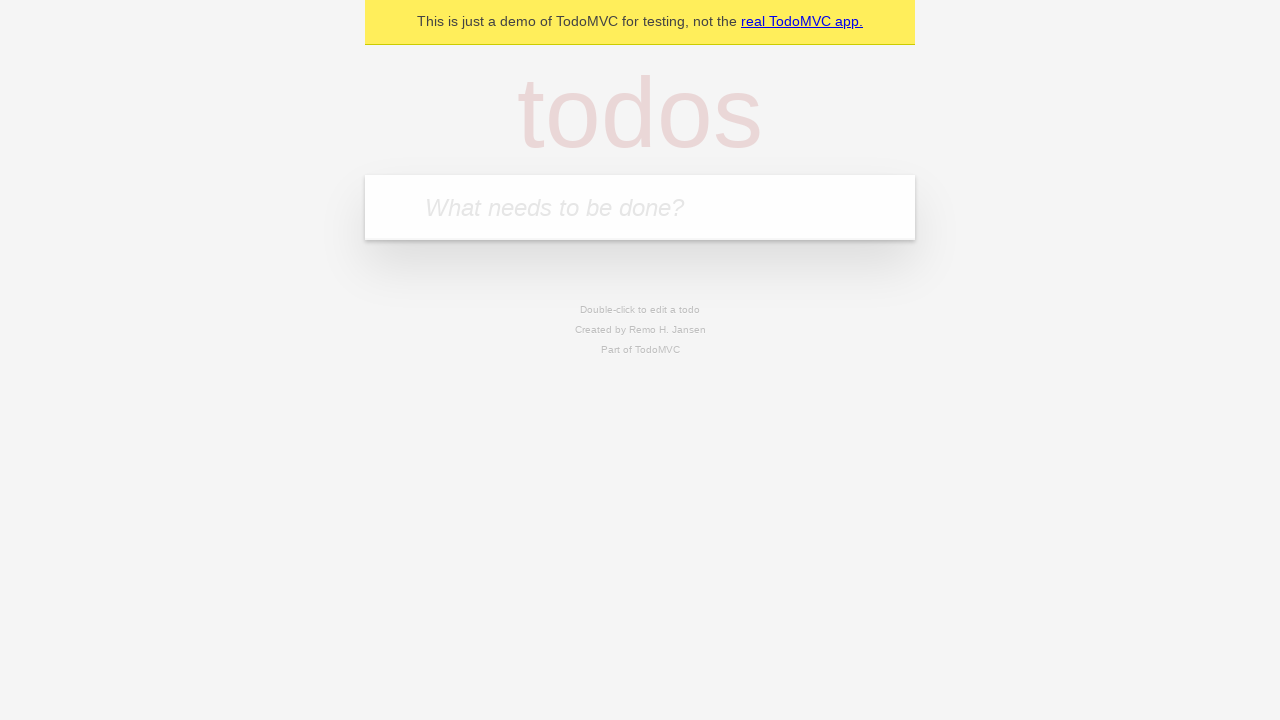

Filled new todo field with 'buy some cheese' on .new-todo
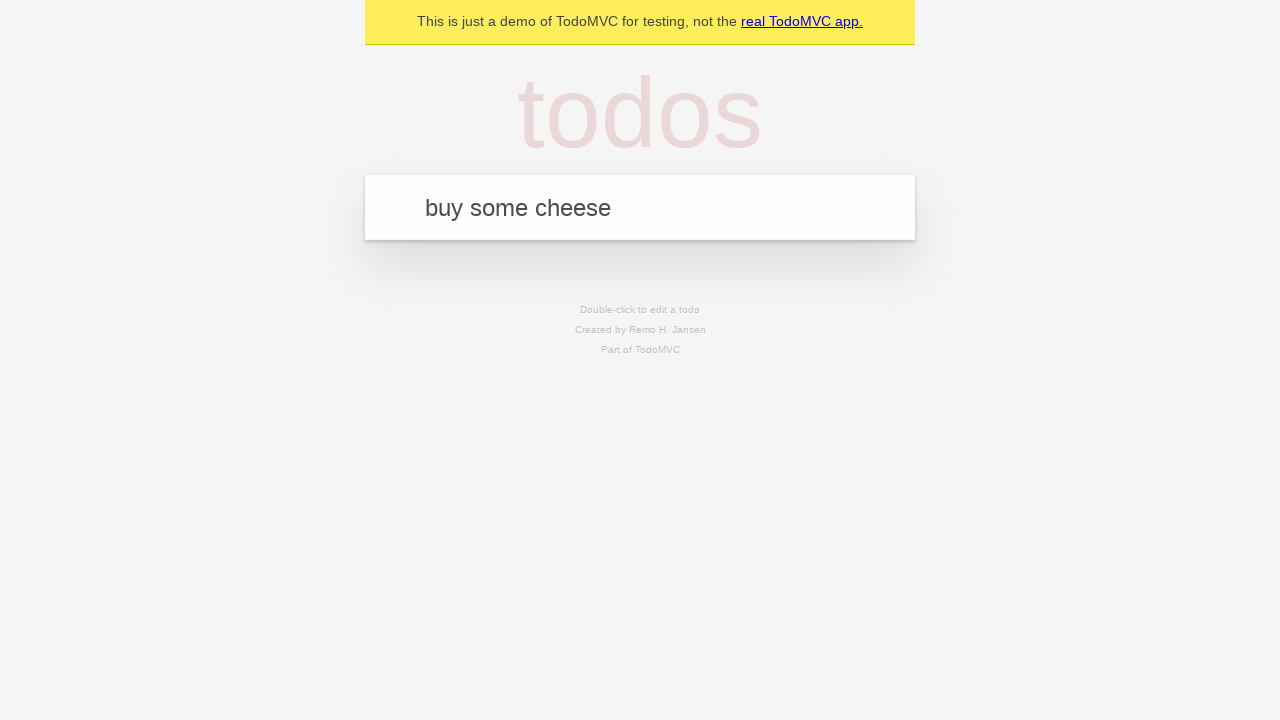

Pressed Enter to add first todo on .new-todo
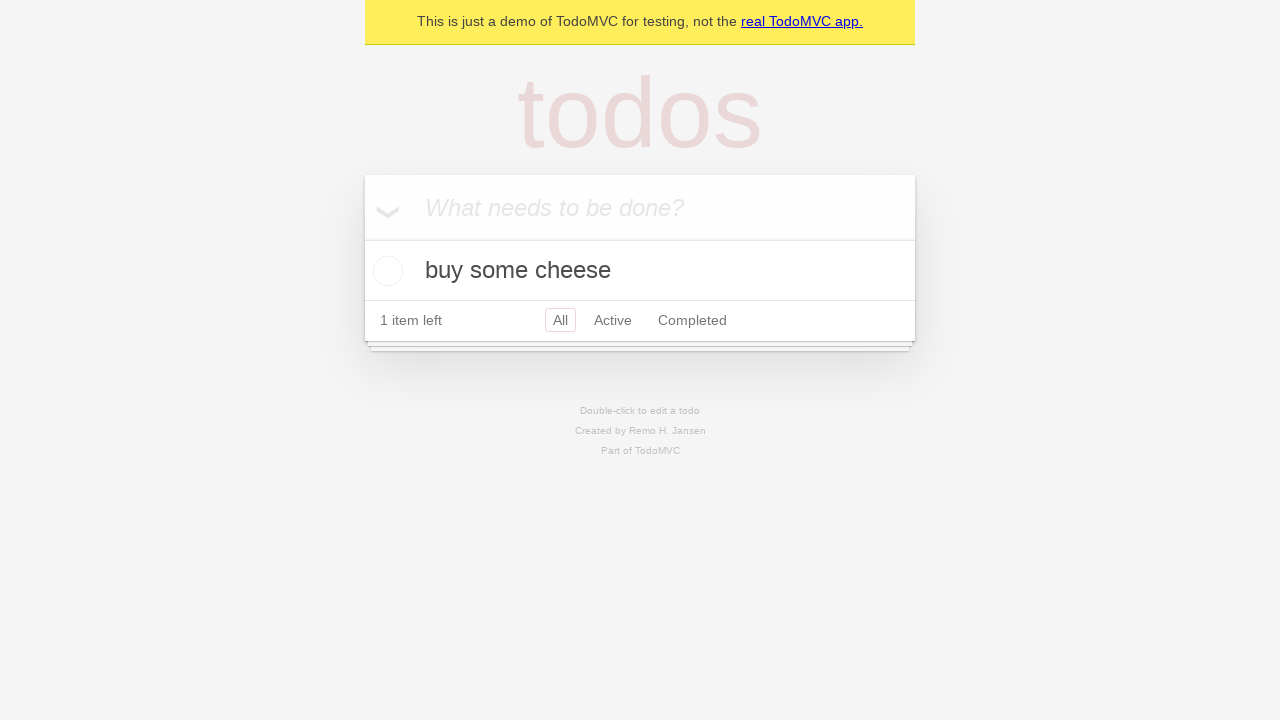

Filled new todo field with 'feed the cat' on .new-todo
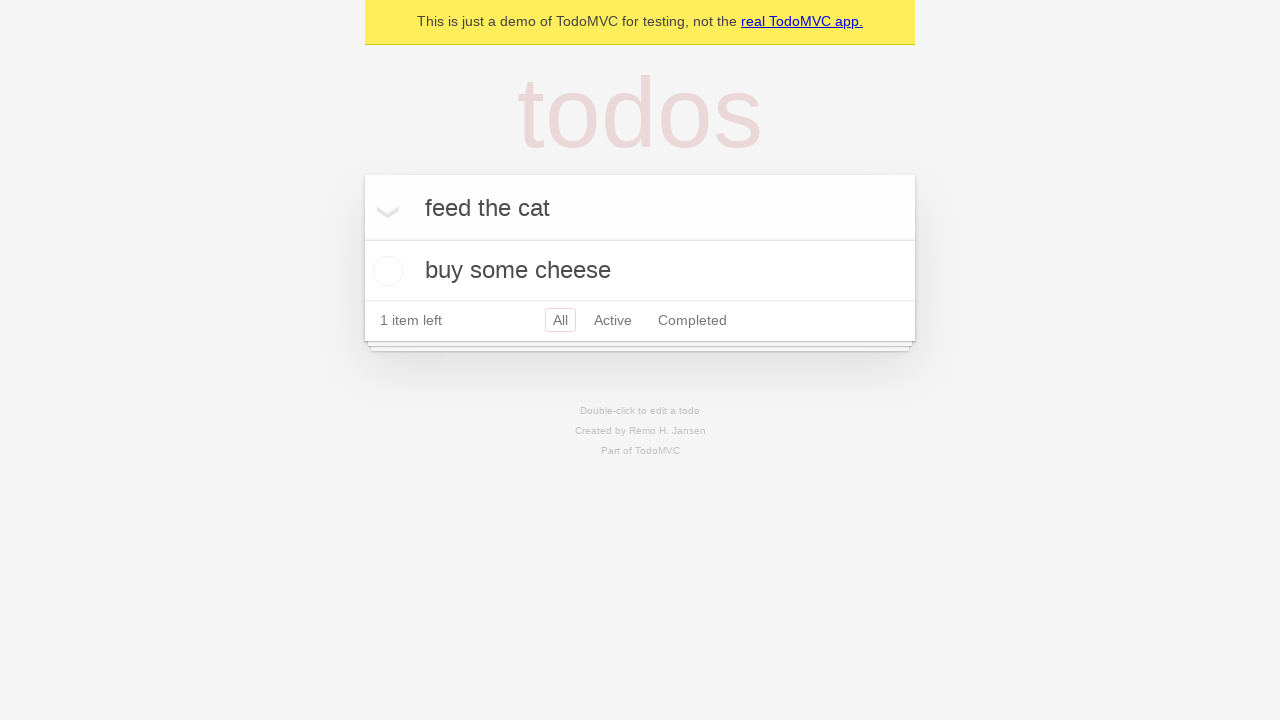

Pressed Enter to add second todo on .new-todo
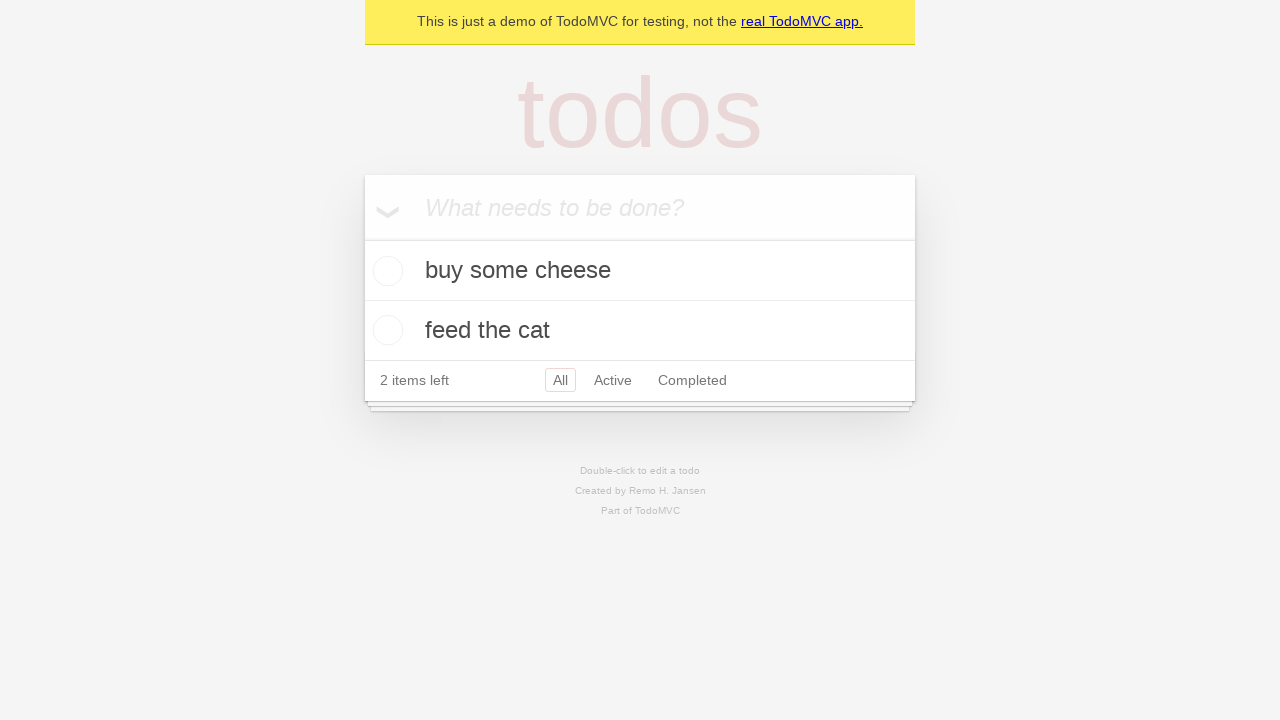

Filled new todo field with 'book a doctors appointment' on .new-todo
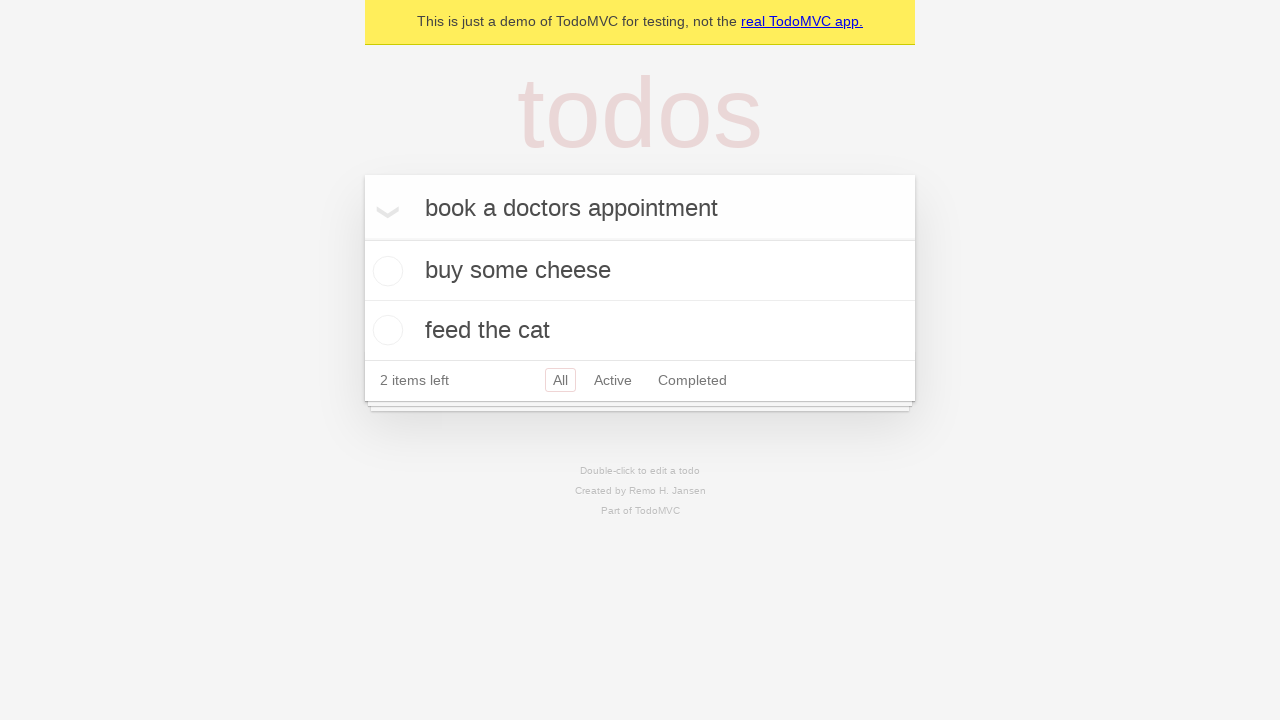

Pressed Enter to add third todo on .new-todo
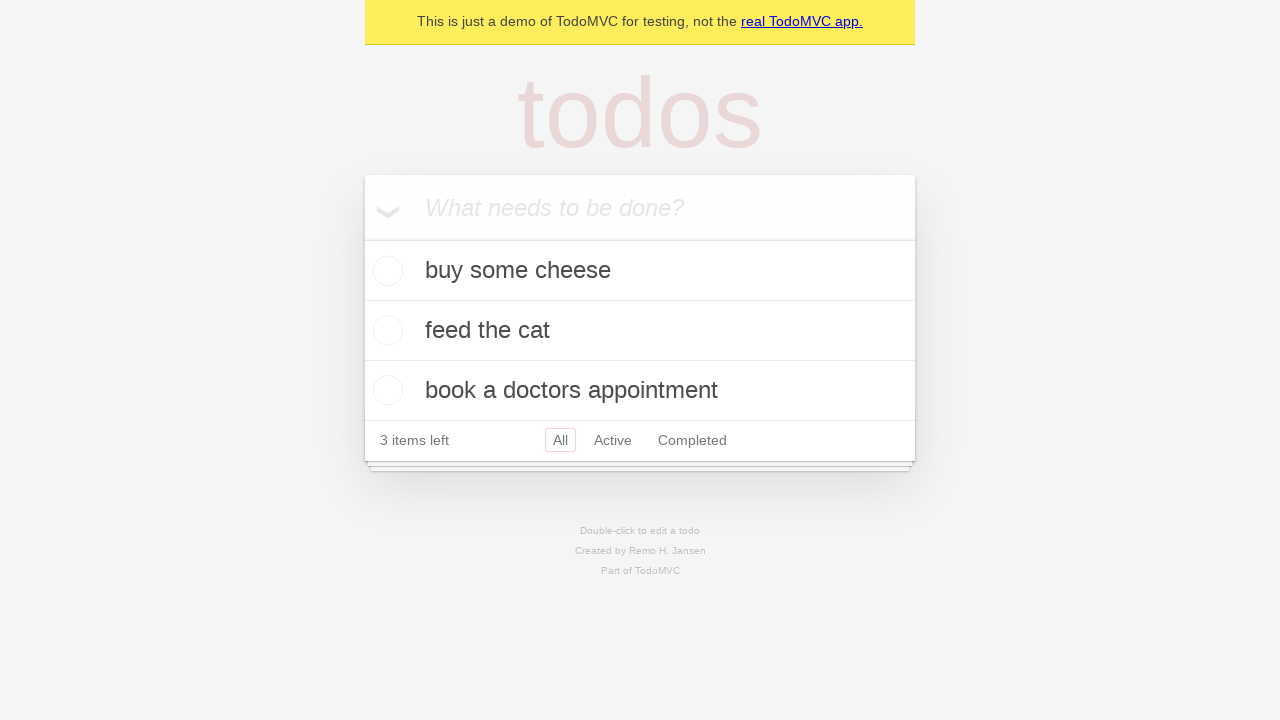

Waited for third todo item to be added
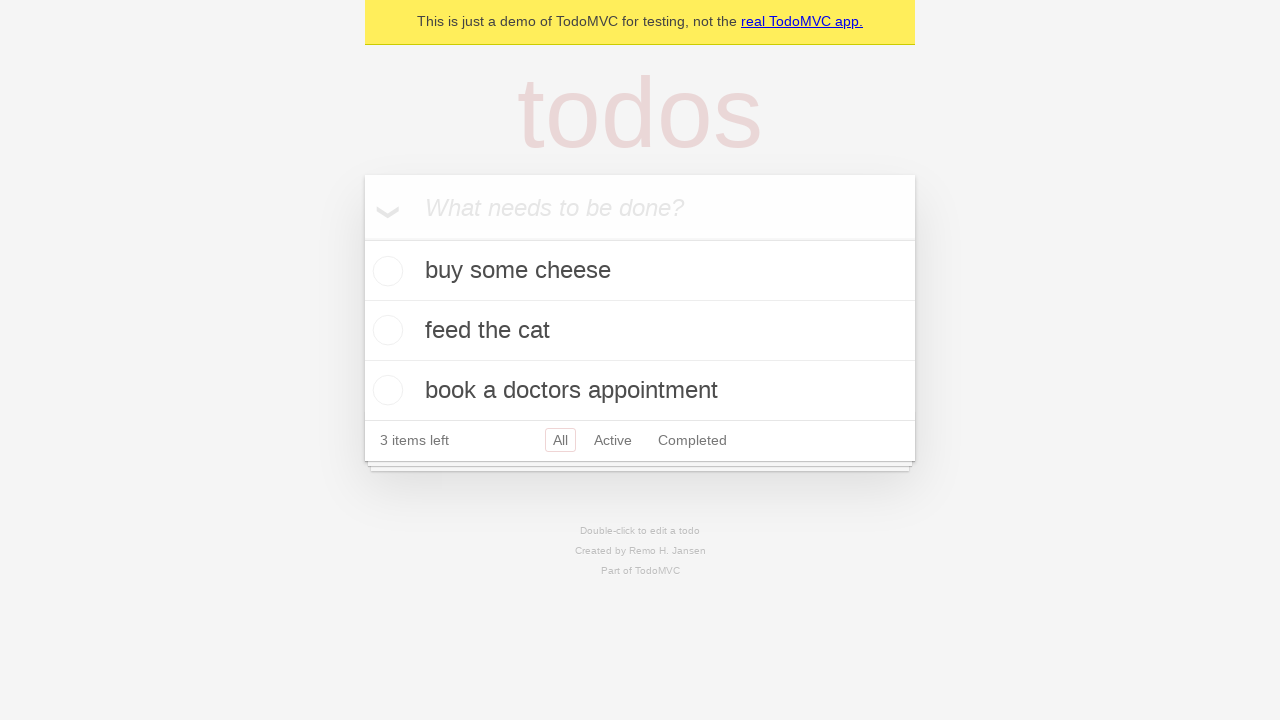

Double-clicked second todo item to enter edit mode at (640, 331) on .todo-list li >> nth=1
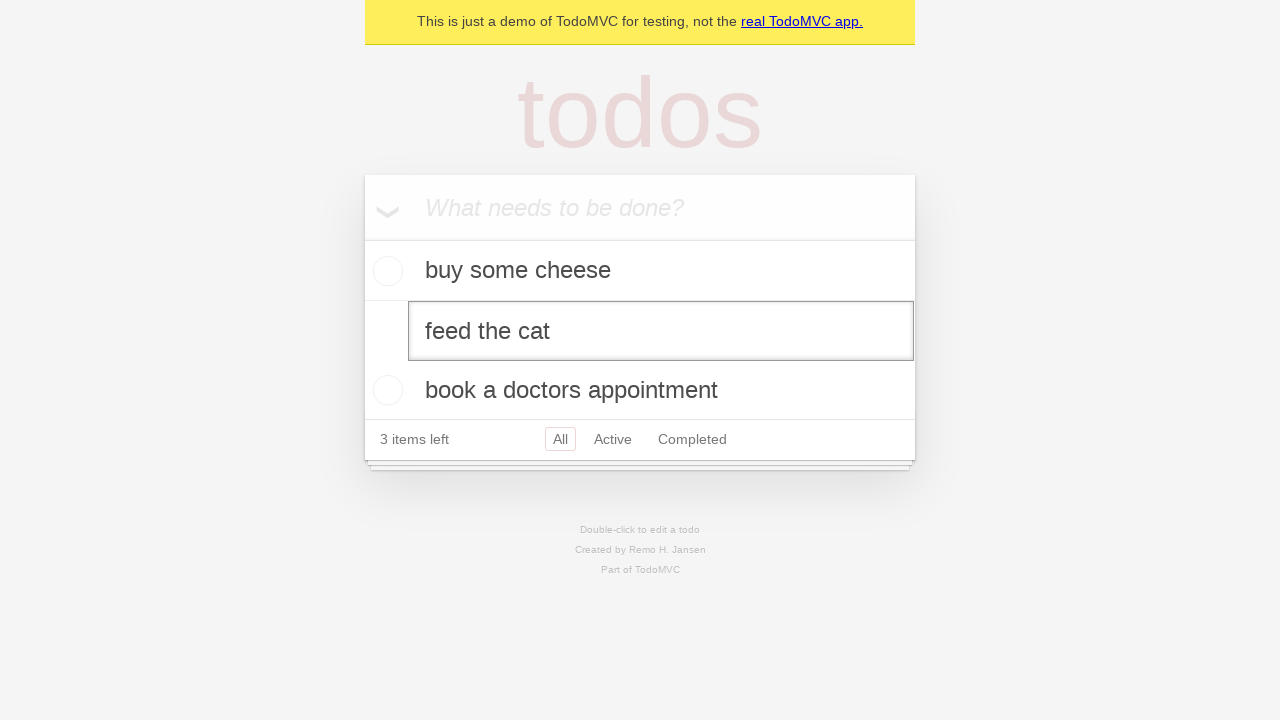

Filled edit field with '    buy some sausages    ' (with leading and trailing spaces) on .todo-list li >> nth=1 >> .edit
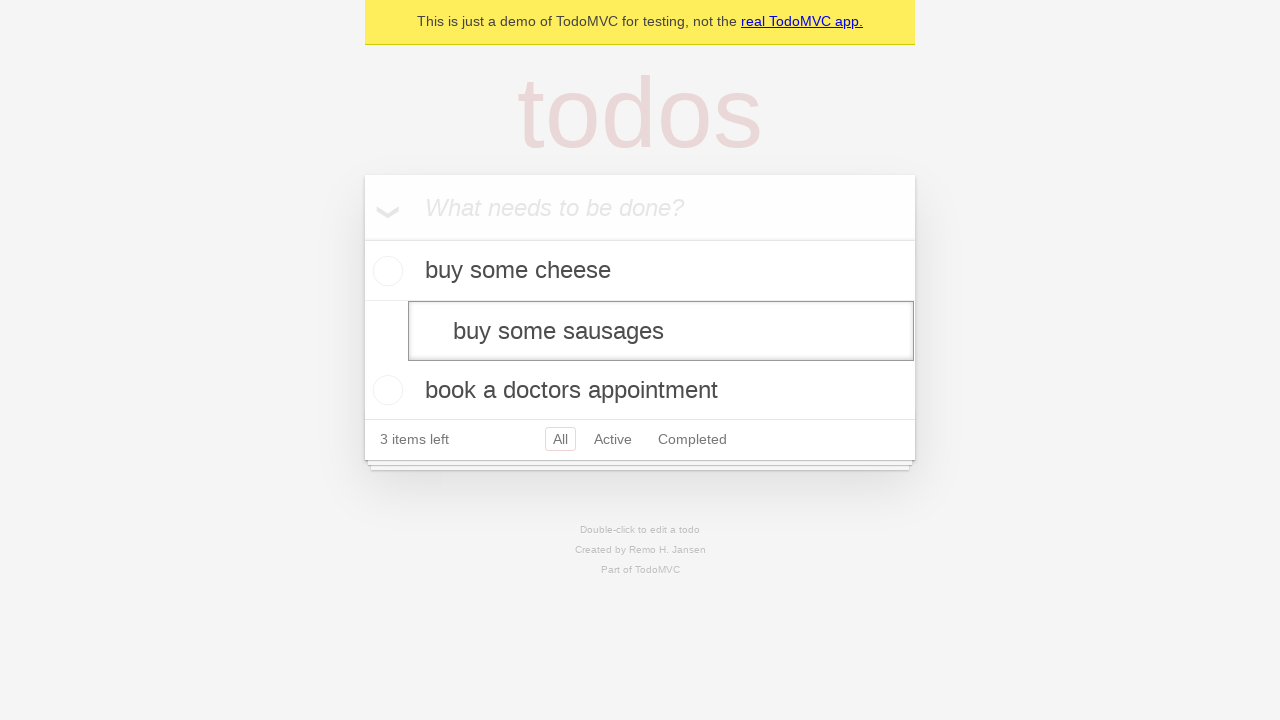

Pressed Enter to confirm edit and trim the text on .todo-list li >> nth=1 >> .edit
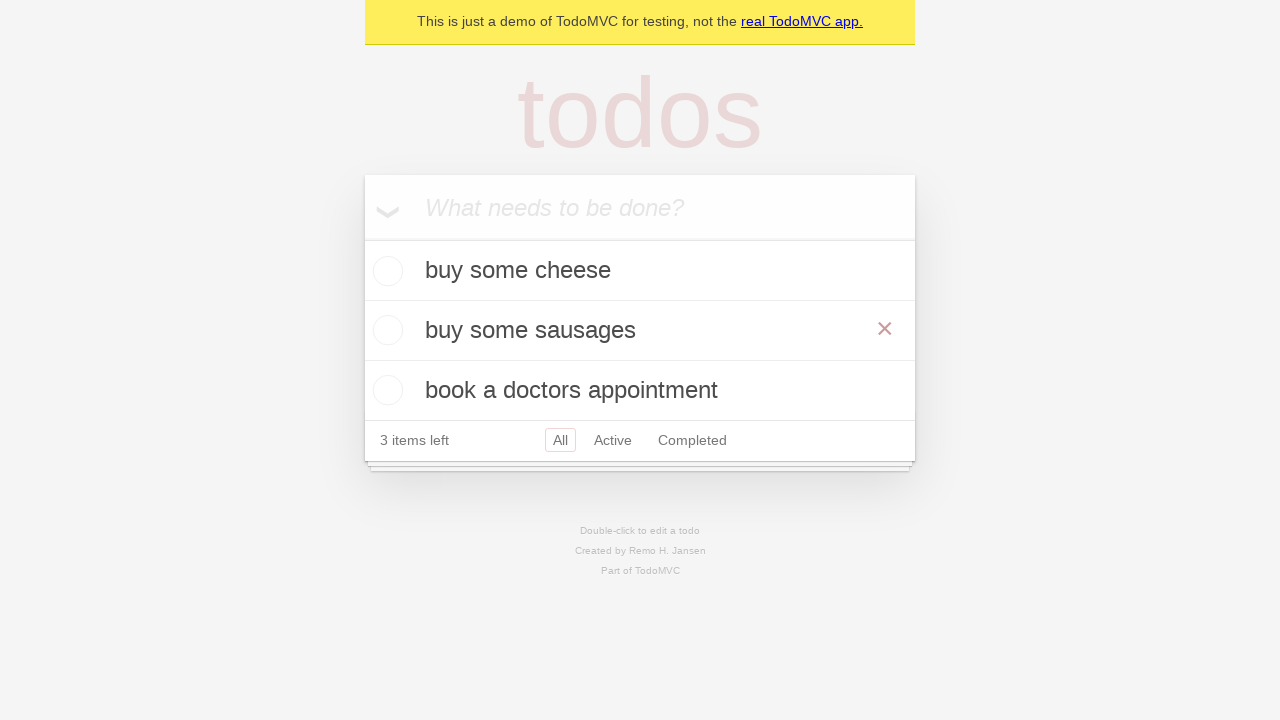

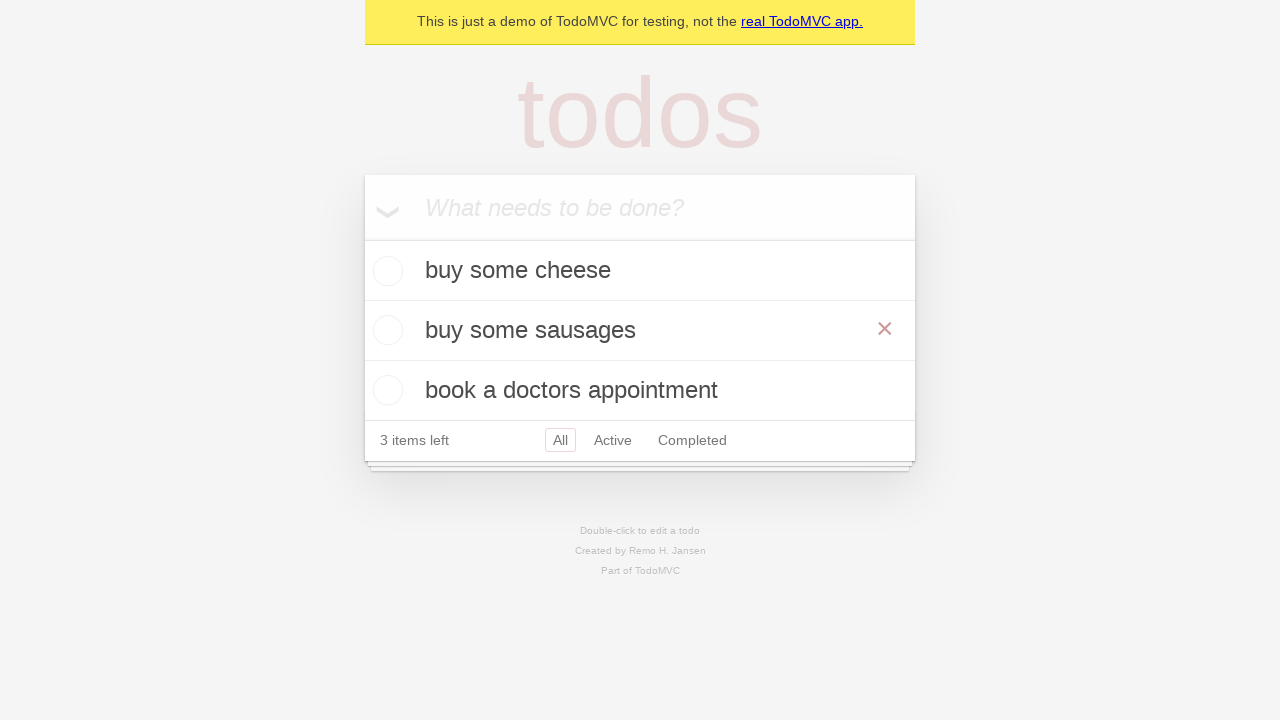